Tests login form validation by submitting empty username and password fields and verifying that appropriate error messages are displayed for each required field.

Starting URL: https://alada.vn/tai-khoan/dang-nhap.html

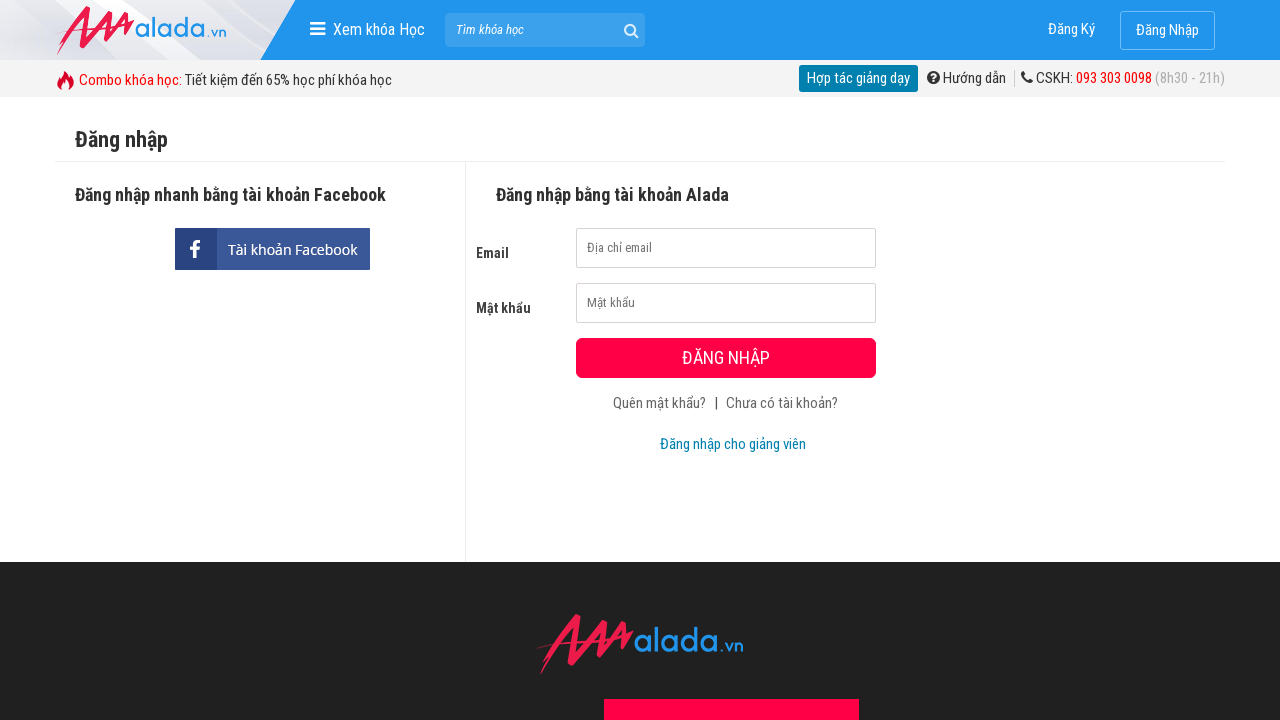

Cleared username field on input#txtLoginUsername
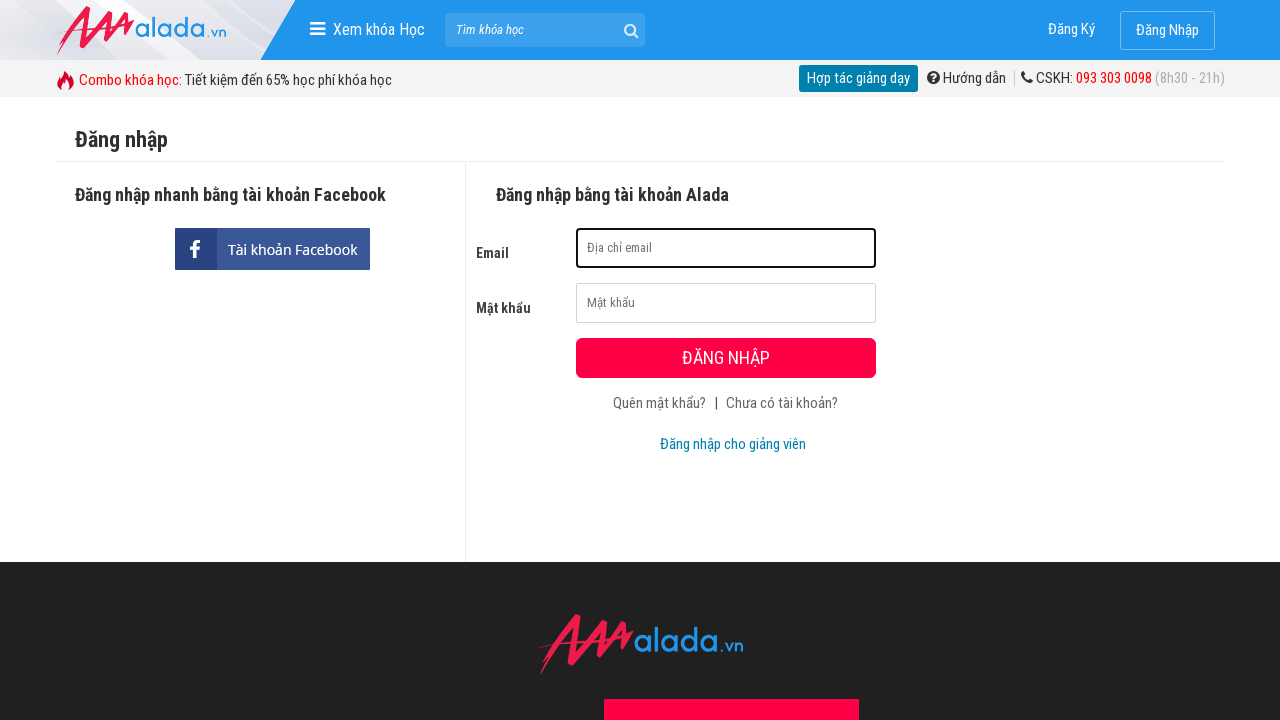

Cleared password field on input#txtLoginPassword
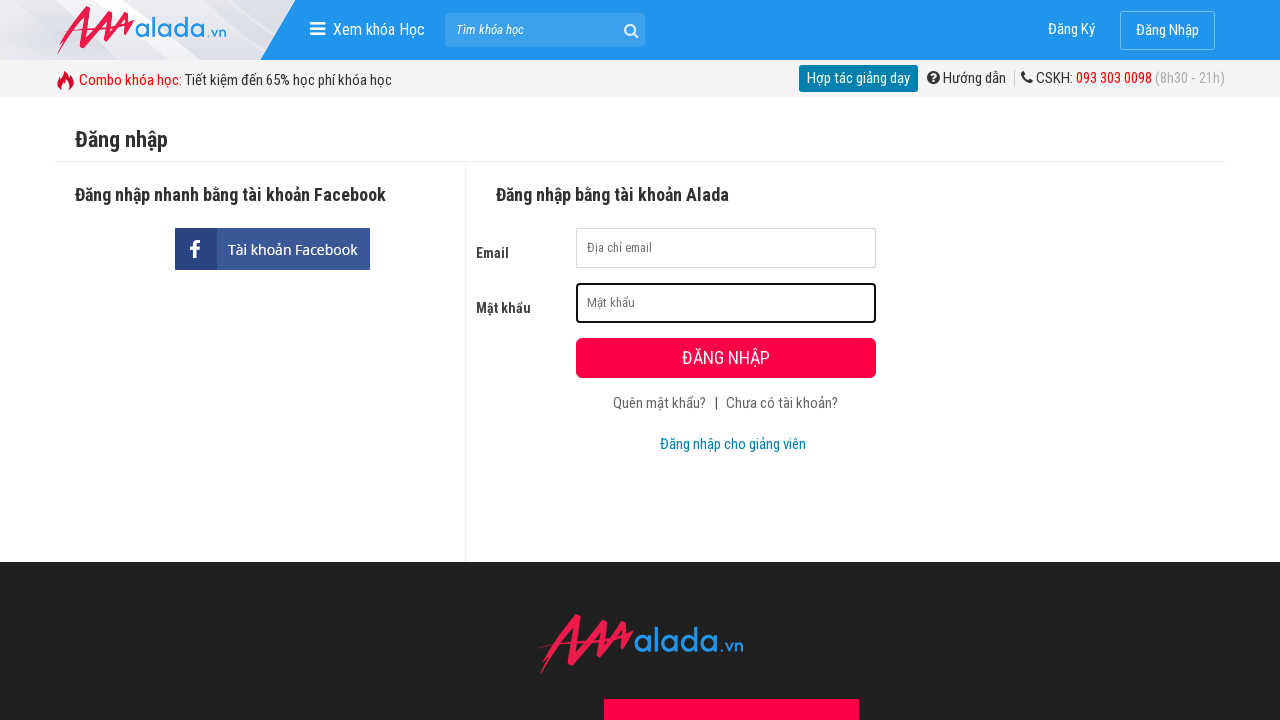

Clicked submit button to trigger form validation at (726, 358) on button[type='submit']
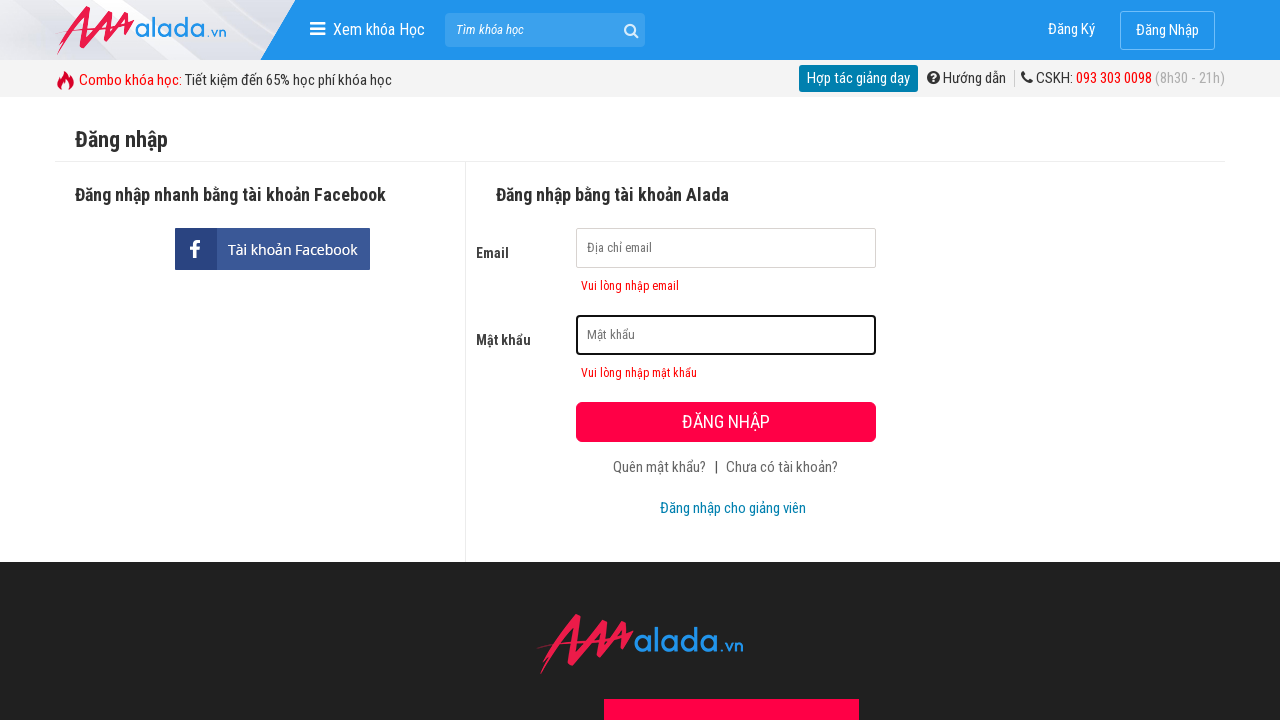

Username error message appeared
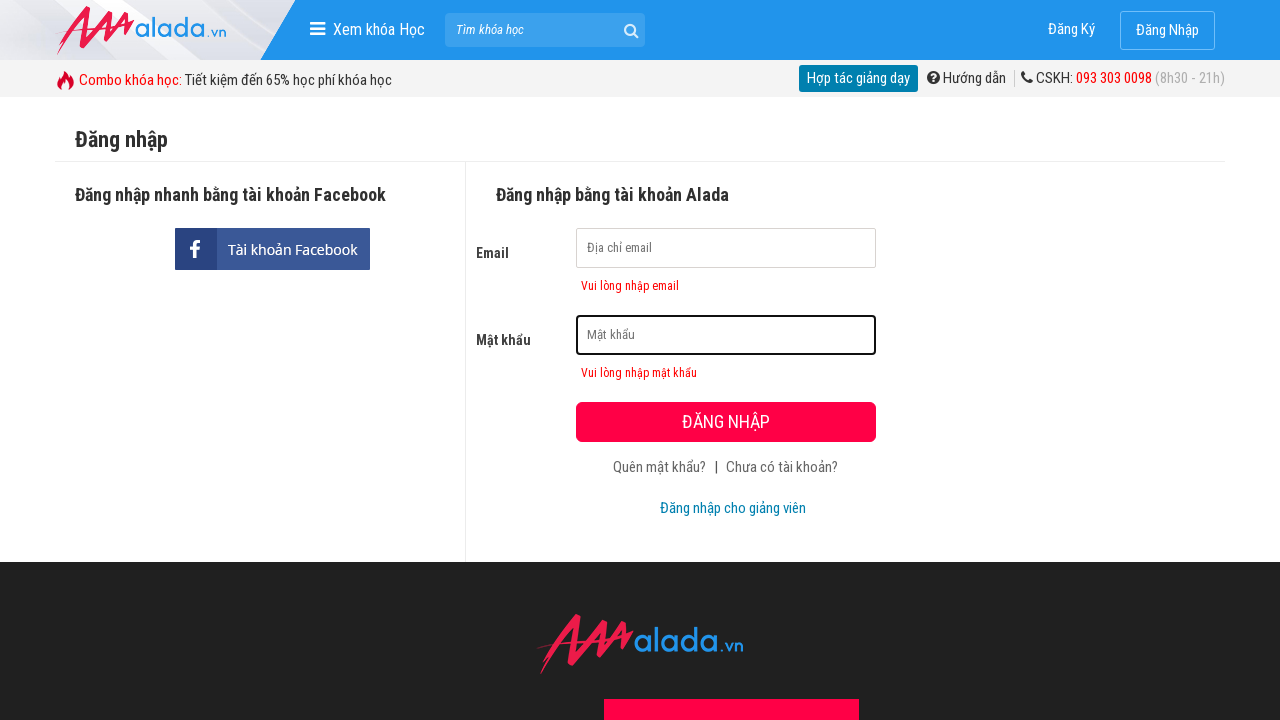

Password error message appeared
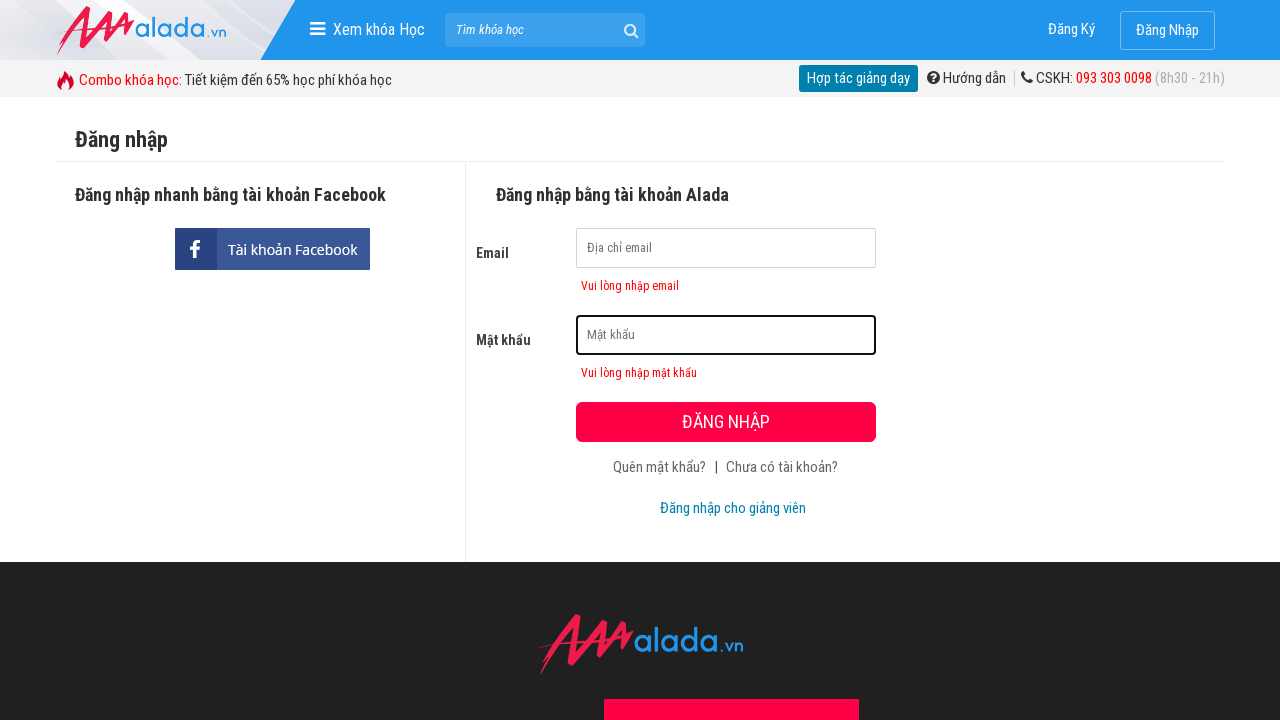

Located username error element
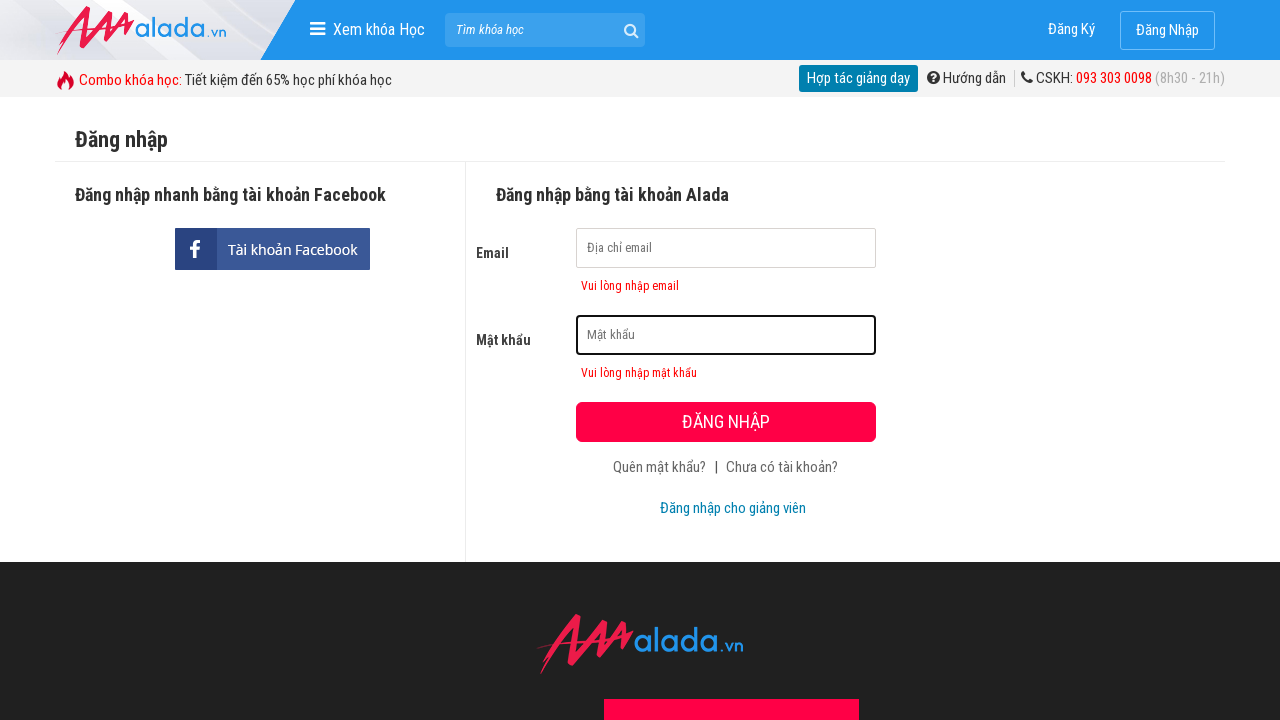

Located password error element
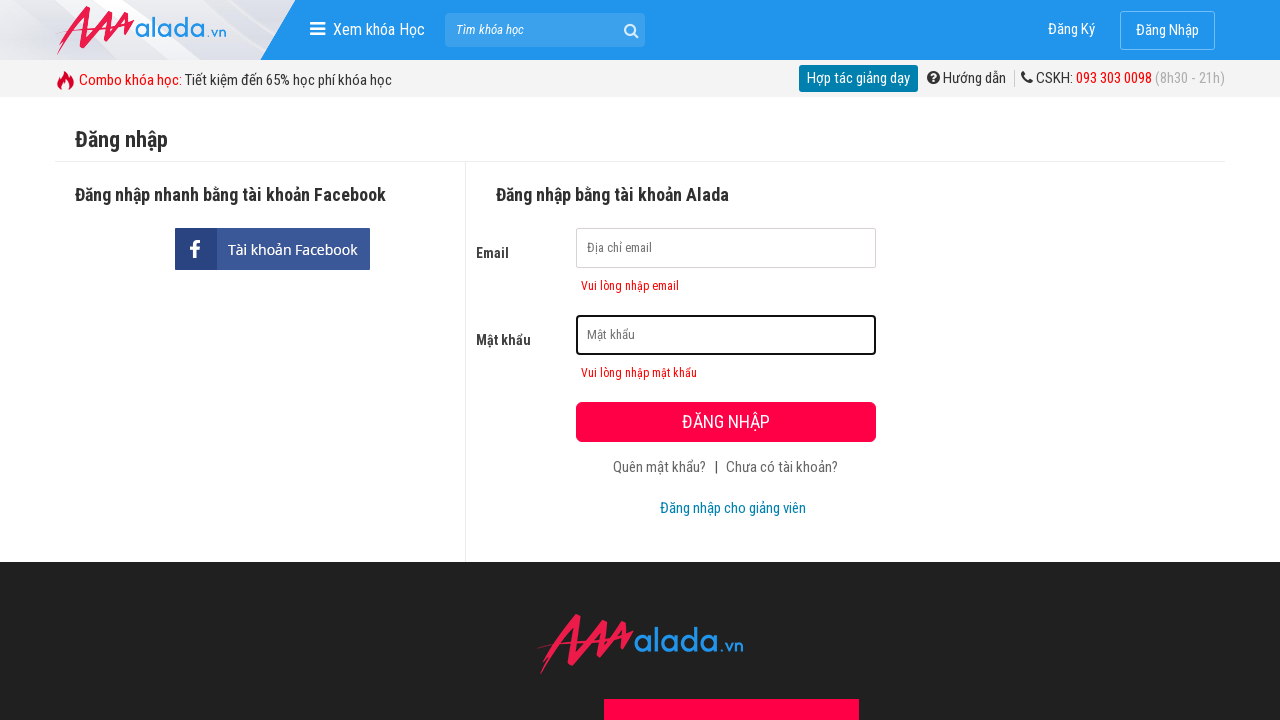

Verified username error message: 'Vui lòng nhập email'
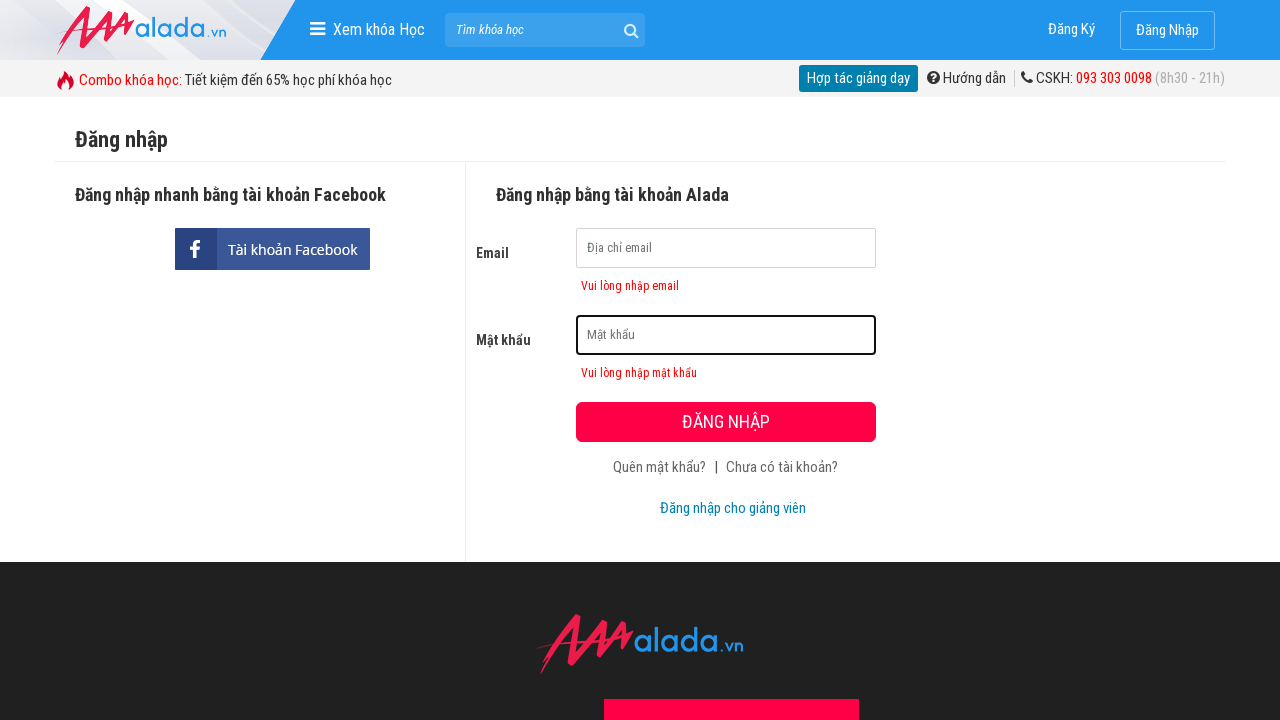

Verified password error message: 'Vui lòng nhập mật khẩu'
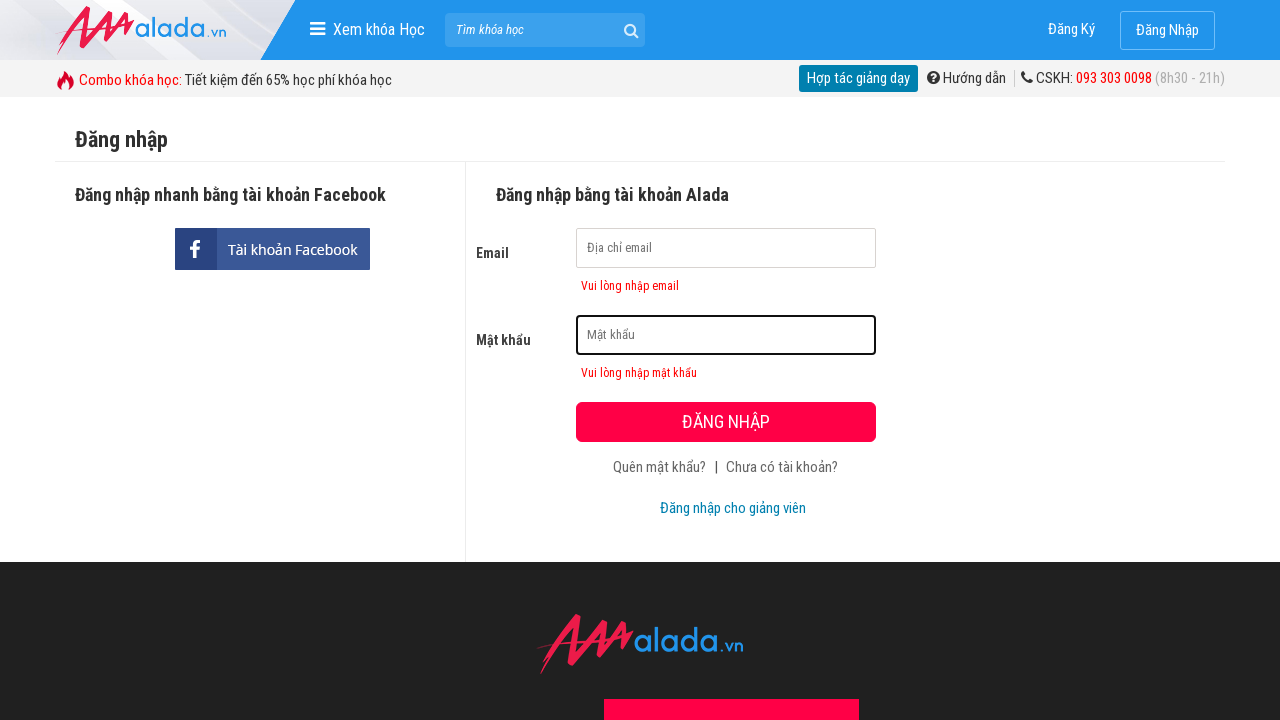

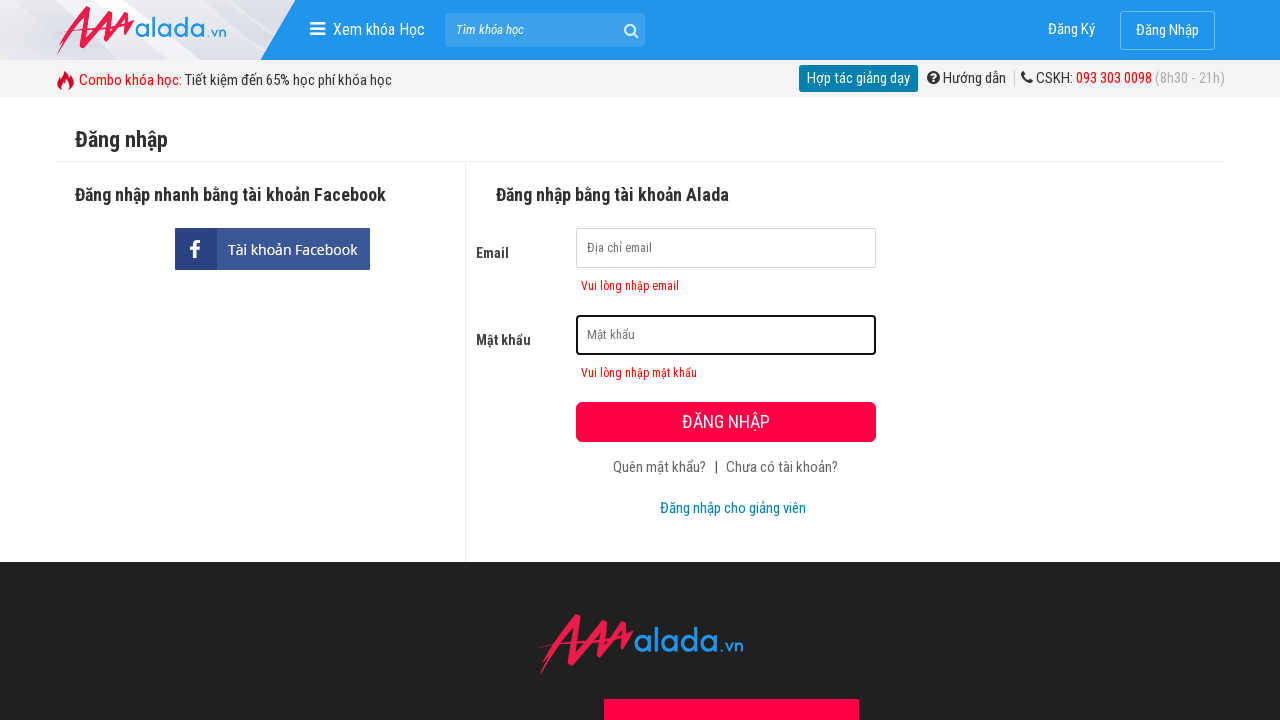